Tests multiple button interactions including double-click and right-click, verifying the corresponding messages appear

Starting URL: https://demoqa.com/buttons

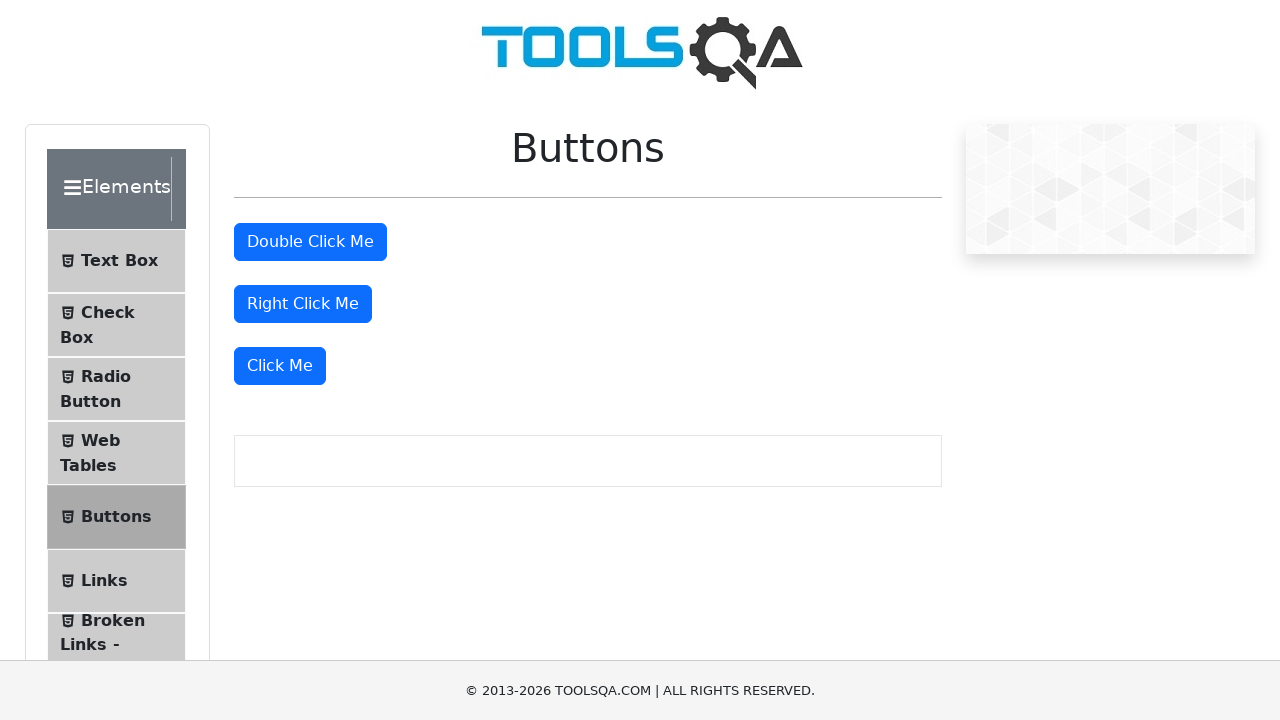

Located all button elements on the page
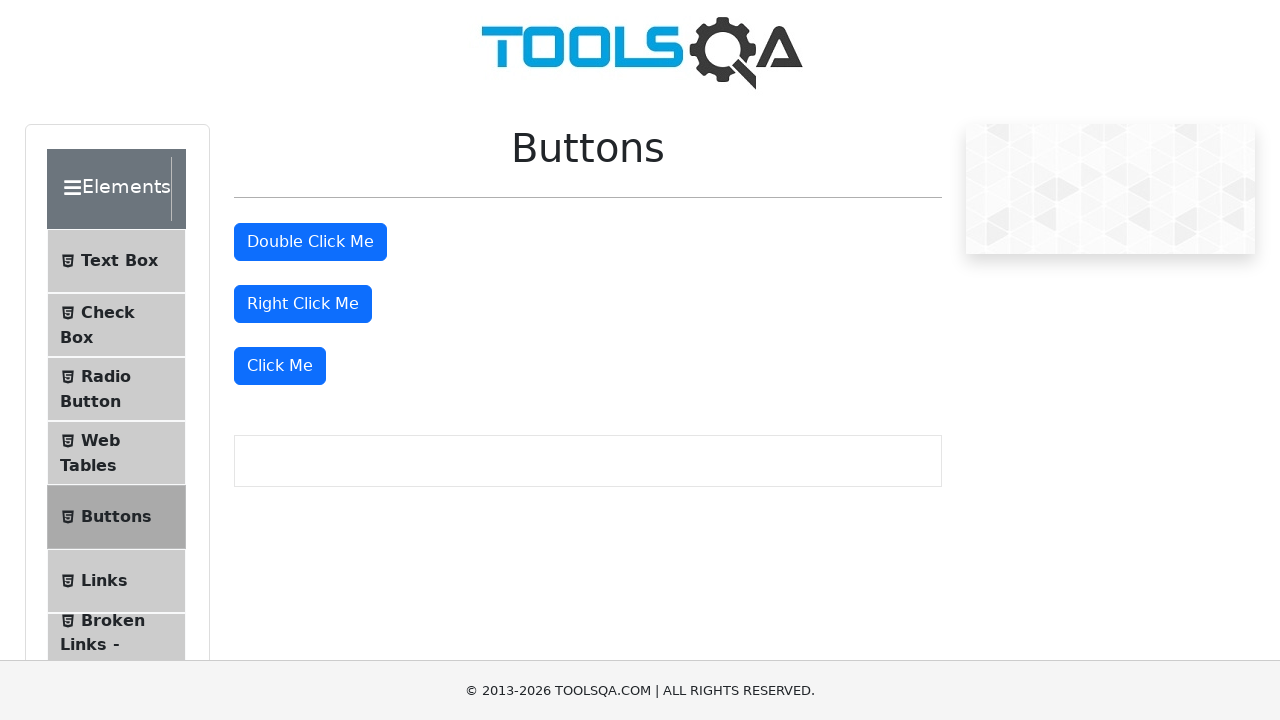

Double-clicked the second button at (310, 242) on button >> nth=1
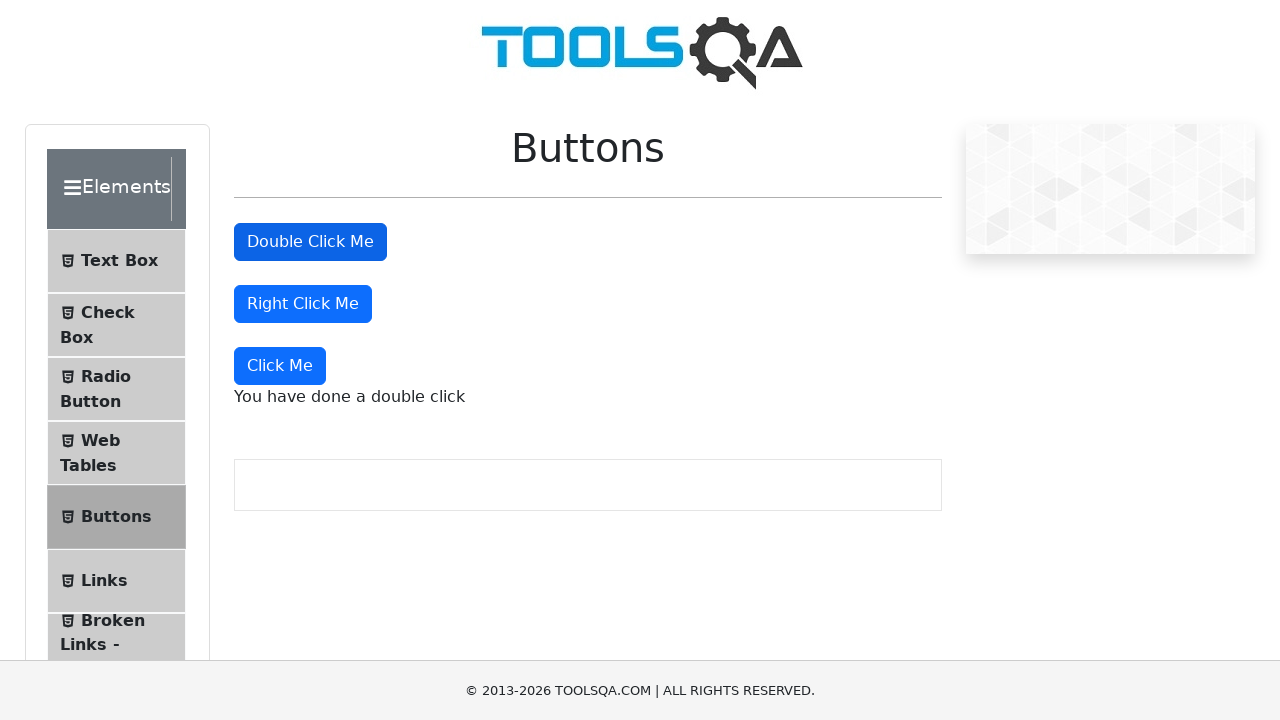

Retrieved double-click message text
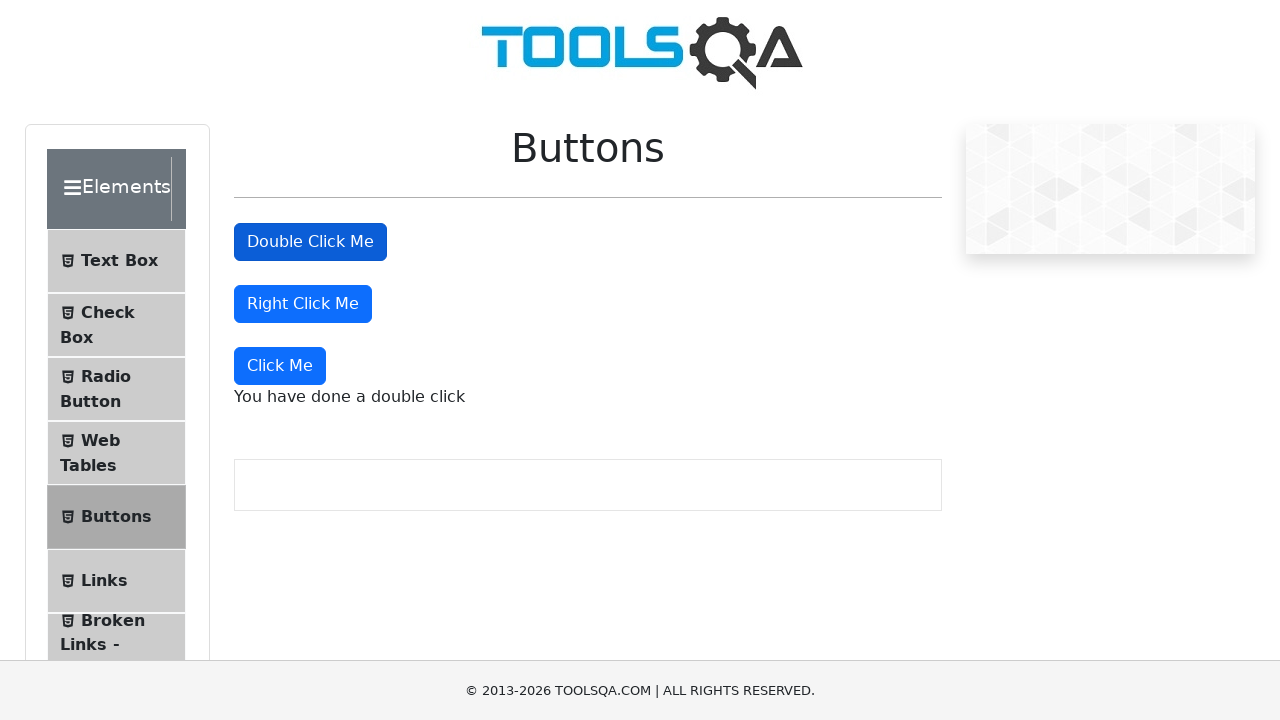

Verified double-click message appears correctly
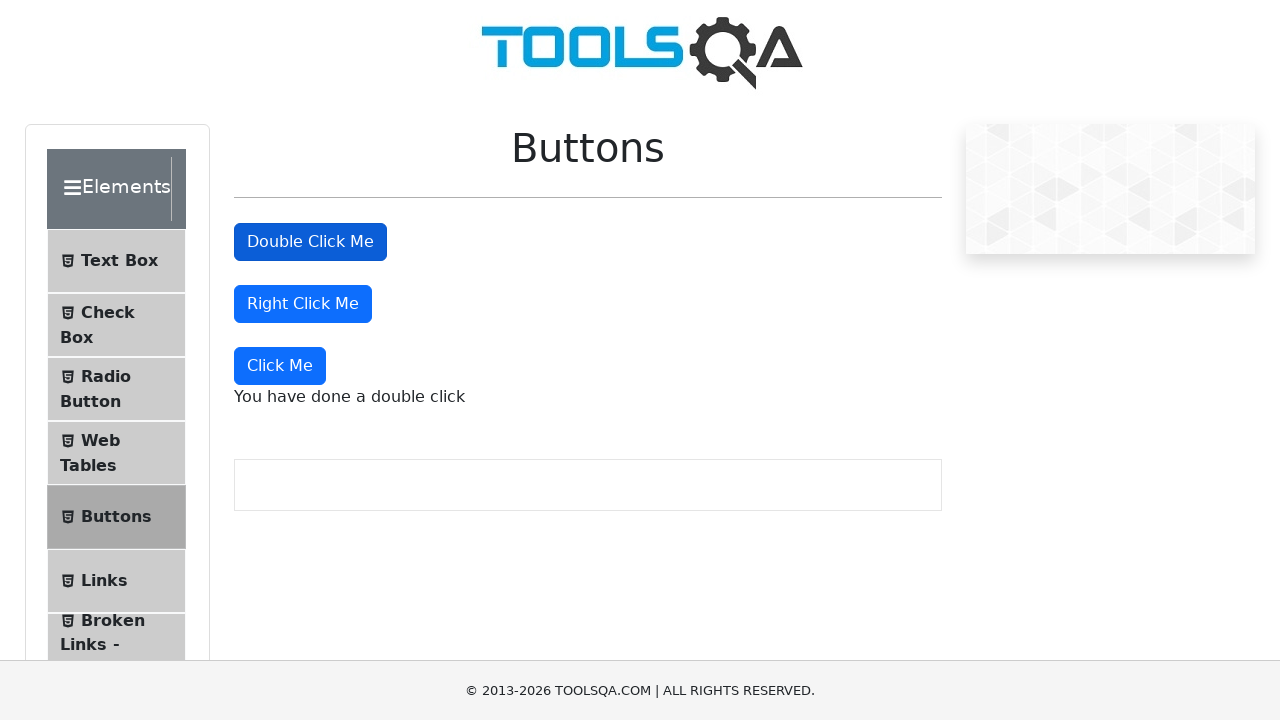

Right-clicked the third button at (303, 304) on button >> nth=2
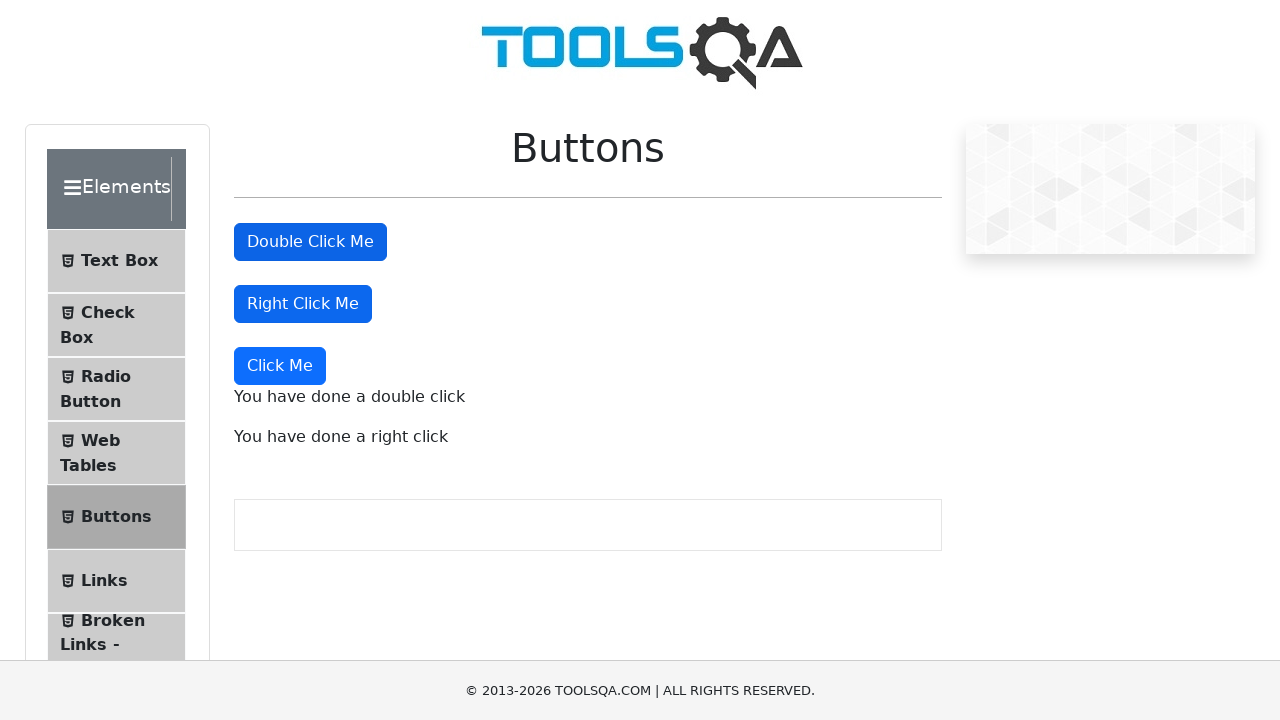

Retrieved right-click message text
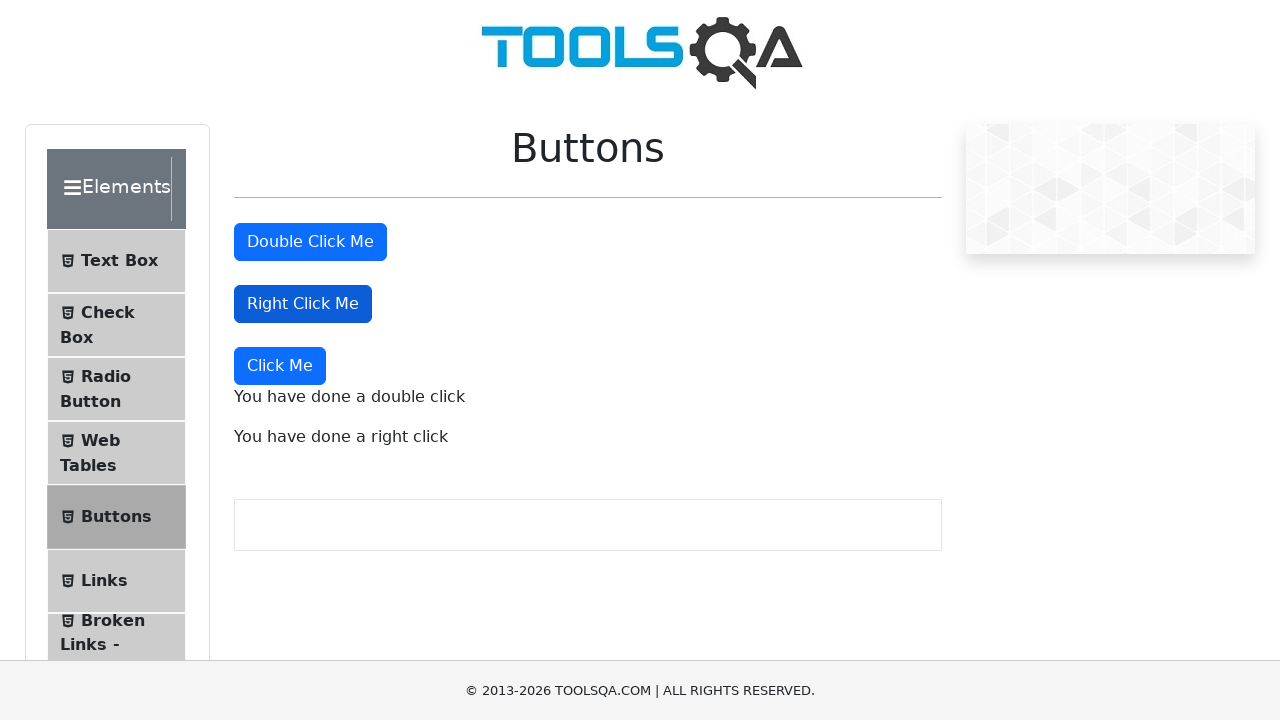

Verified right-click message appears correctly
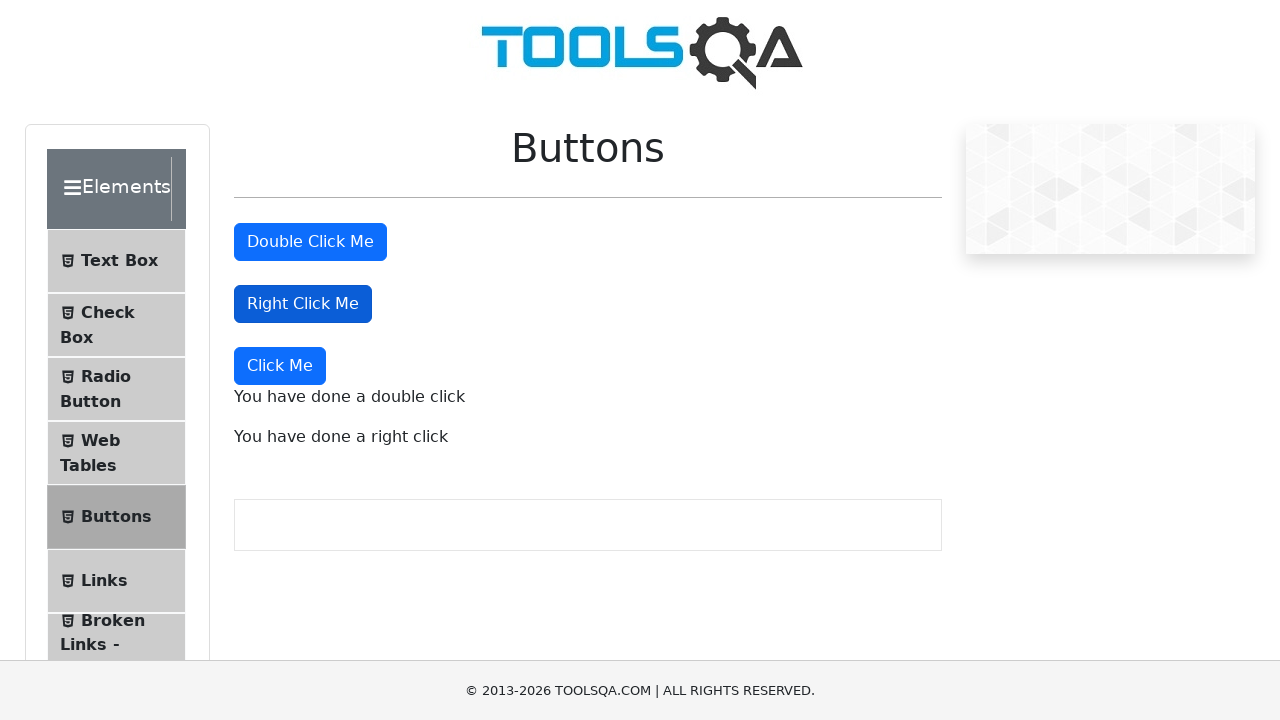

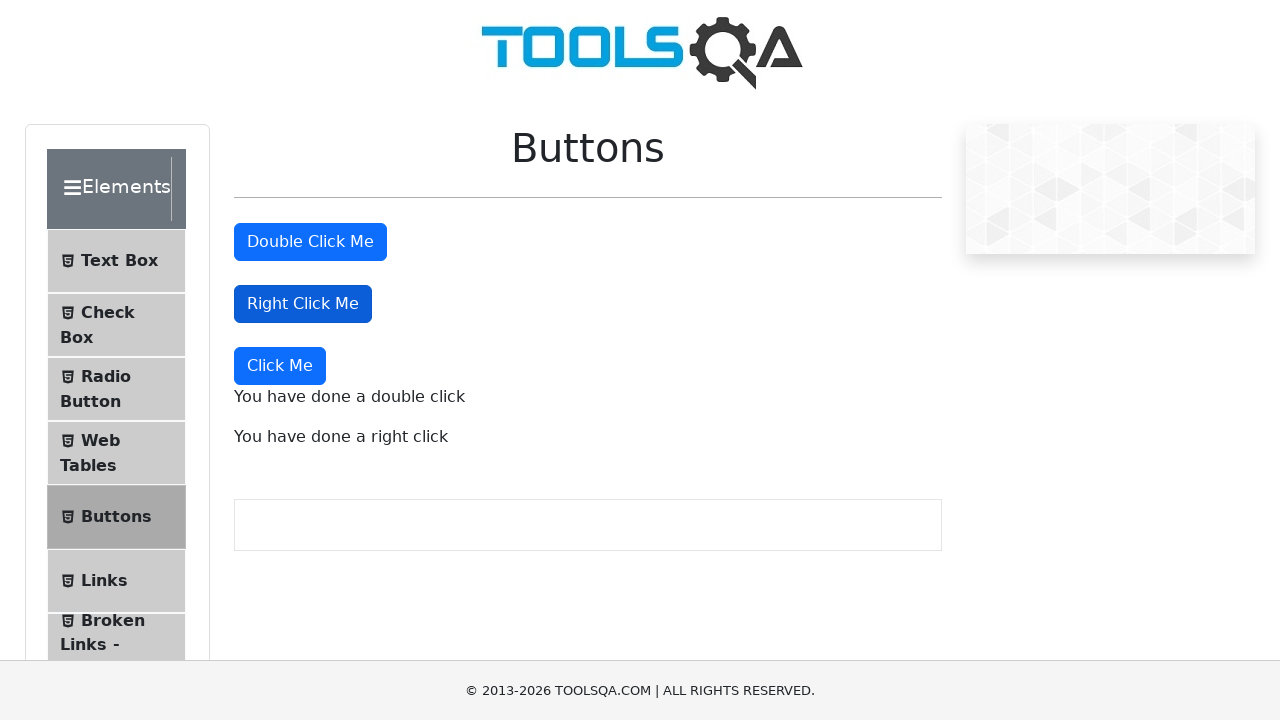